Creates default todo items, then marks all items as completed using the "Mark all as complete" checkbox and verifies they are completed.

Starting URL: https://example.cypress.io/todo#/

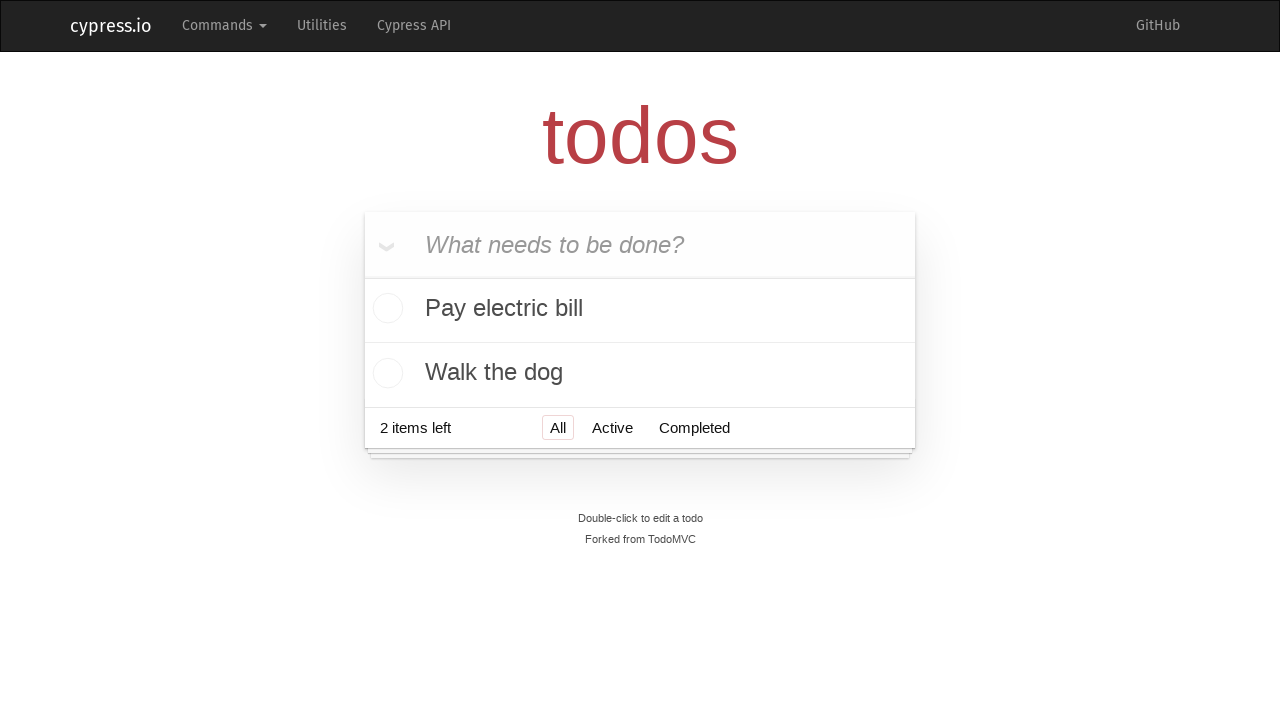

Located the 'What needs to be done?' input field
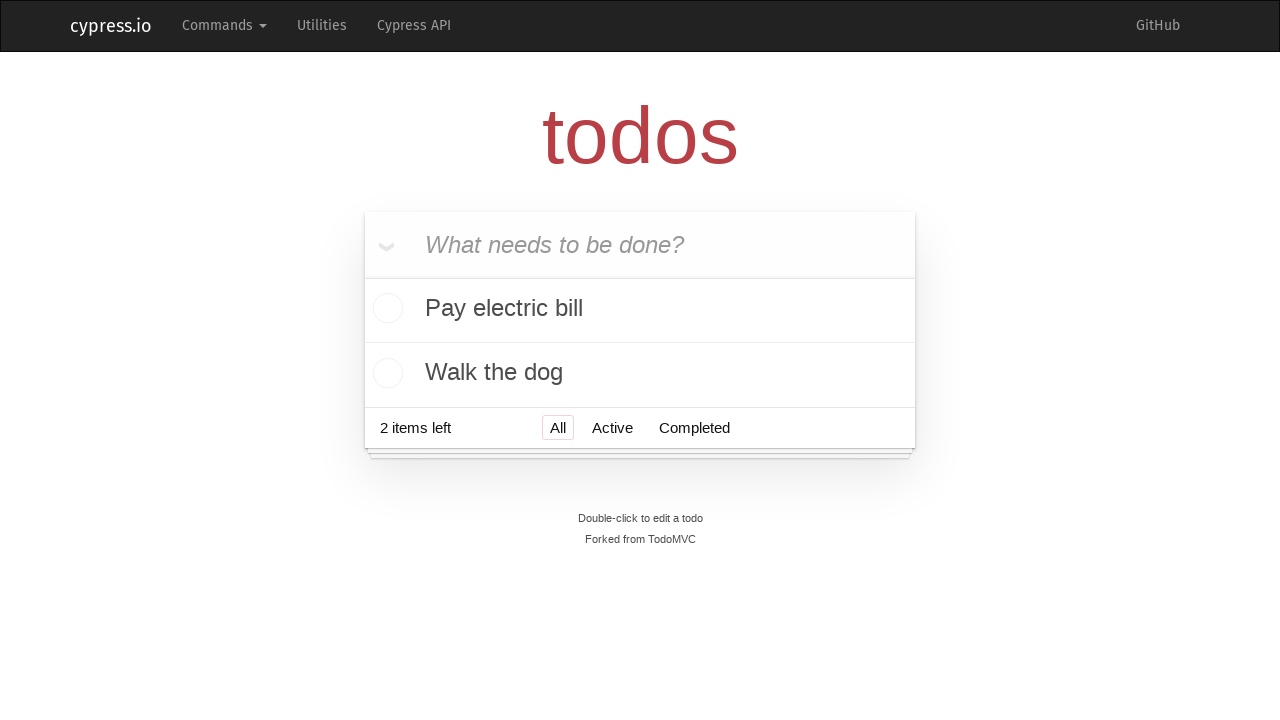

Filled first todo item 'buy some cheese' on internal:attr=[placeholder="What needs to be done?"i]
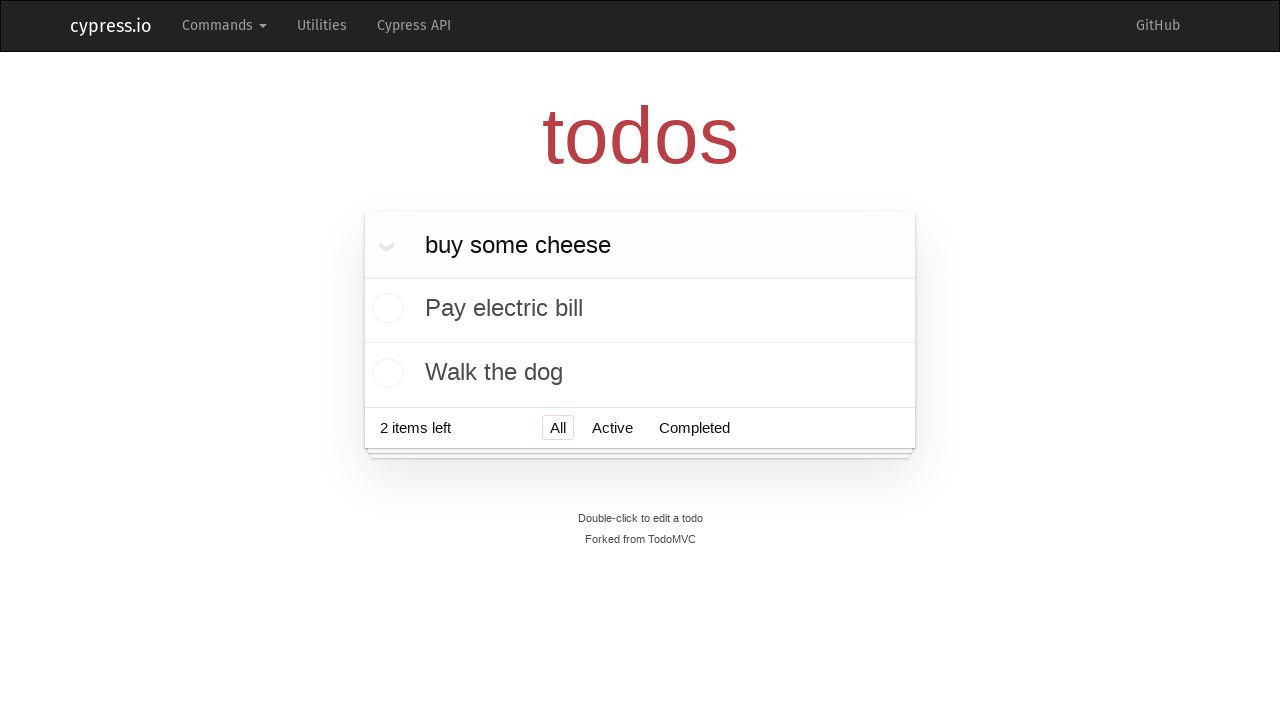

Pressed Enter to add first todo item on internal:attr=[placeholder="What needs to be done?"i]
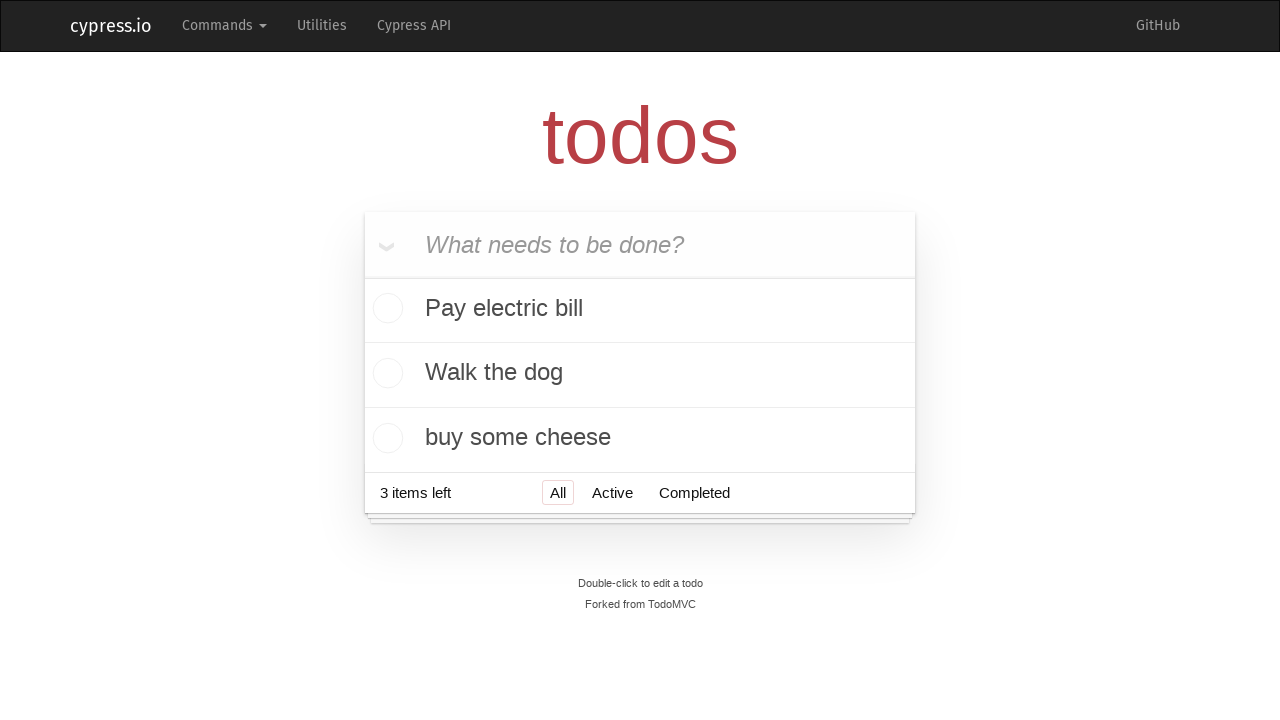

Filled second todo item 'feed the cat' on internal:attr=[placeholder="What needs to be done?"i]
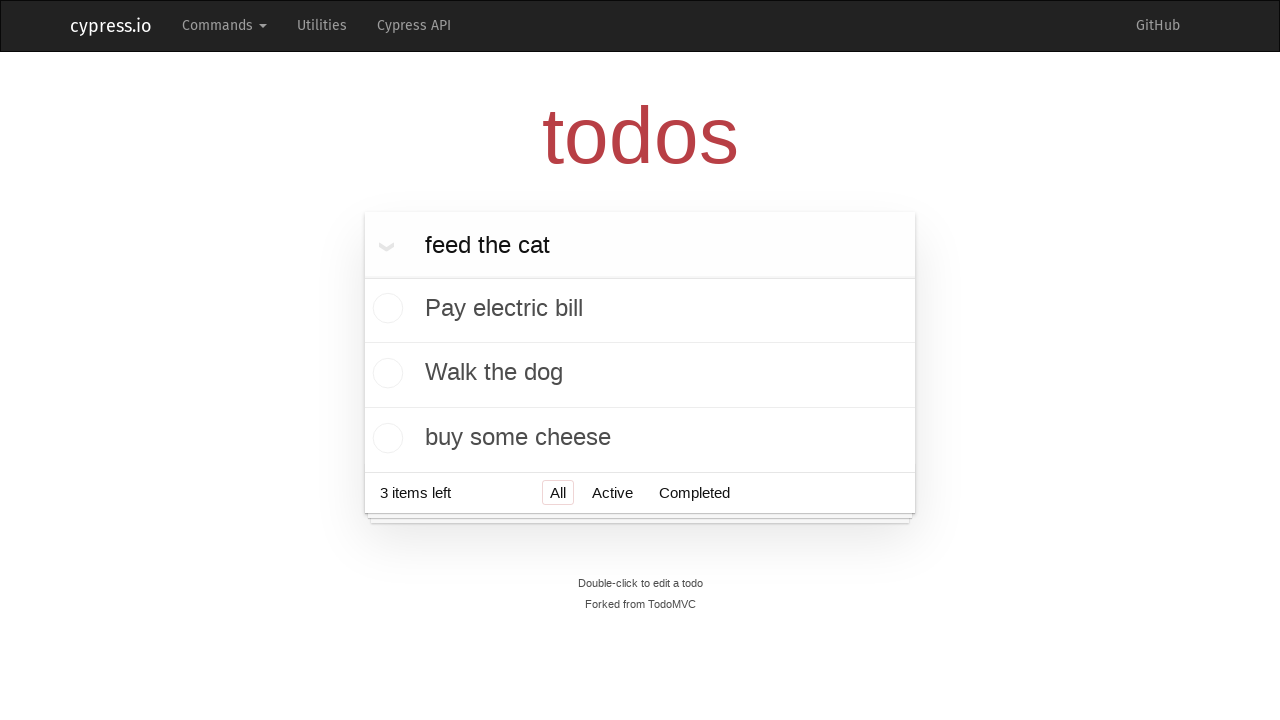

Pressed Enter to add second todo item on internal:attr=[placeholder="What needs to be done?"i]
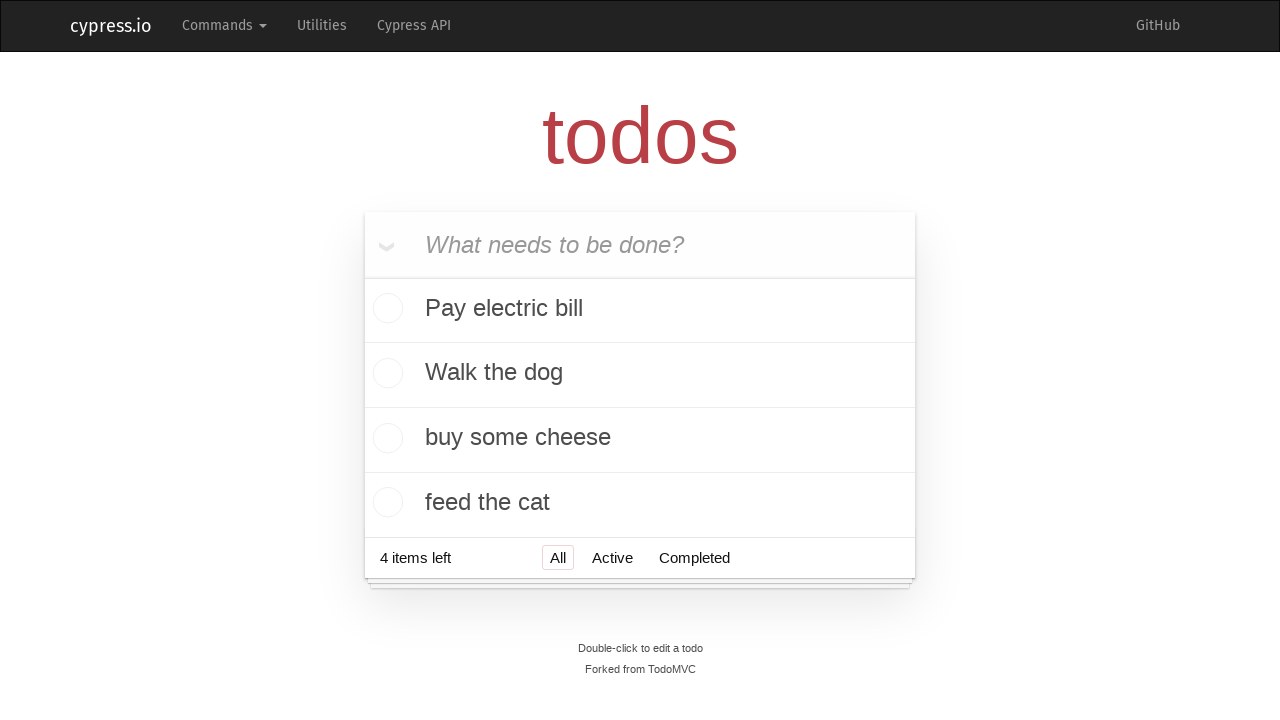

Filled third todo item 'book a doctors appointment' on internal:attr=[placeholder="What needs to be done?"i]
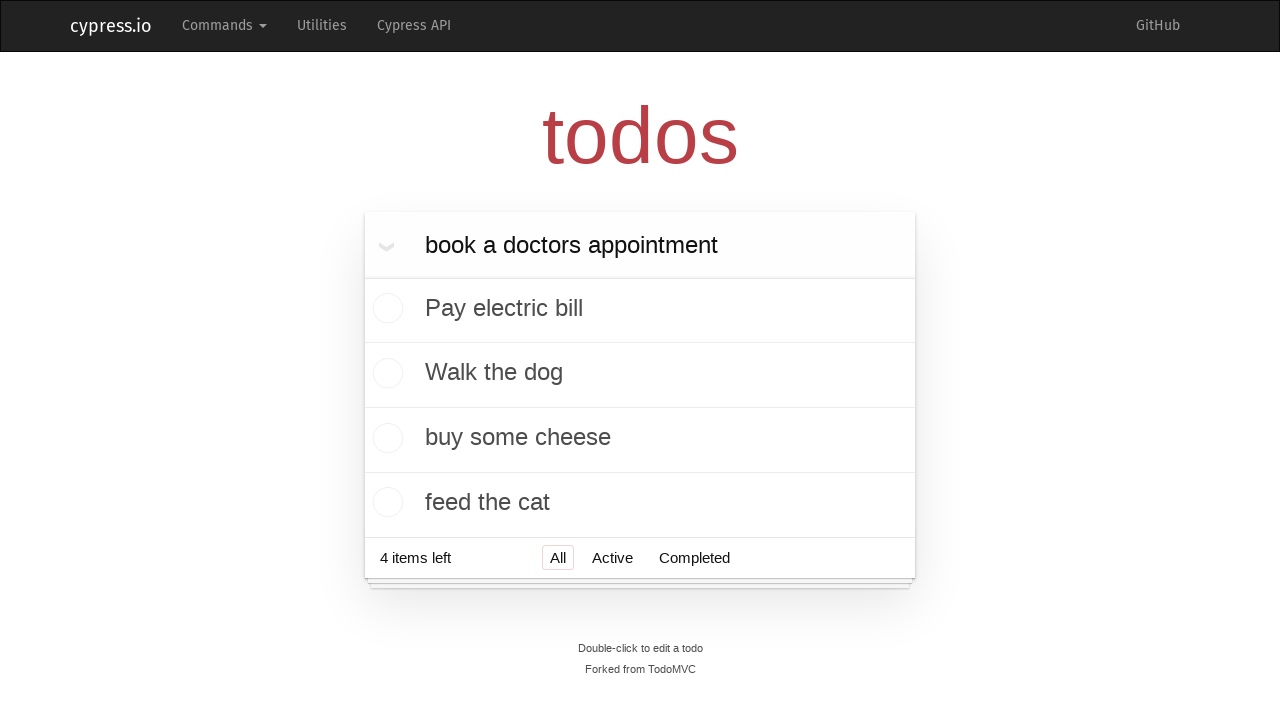

Pressed Enter to add third todo item on internal:attr=[placeholder="What needs to be done?"i]
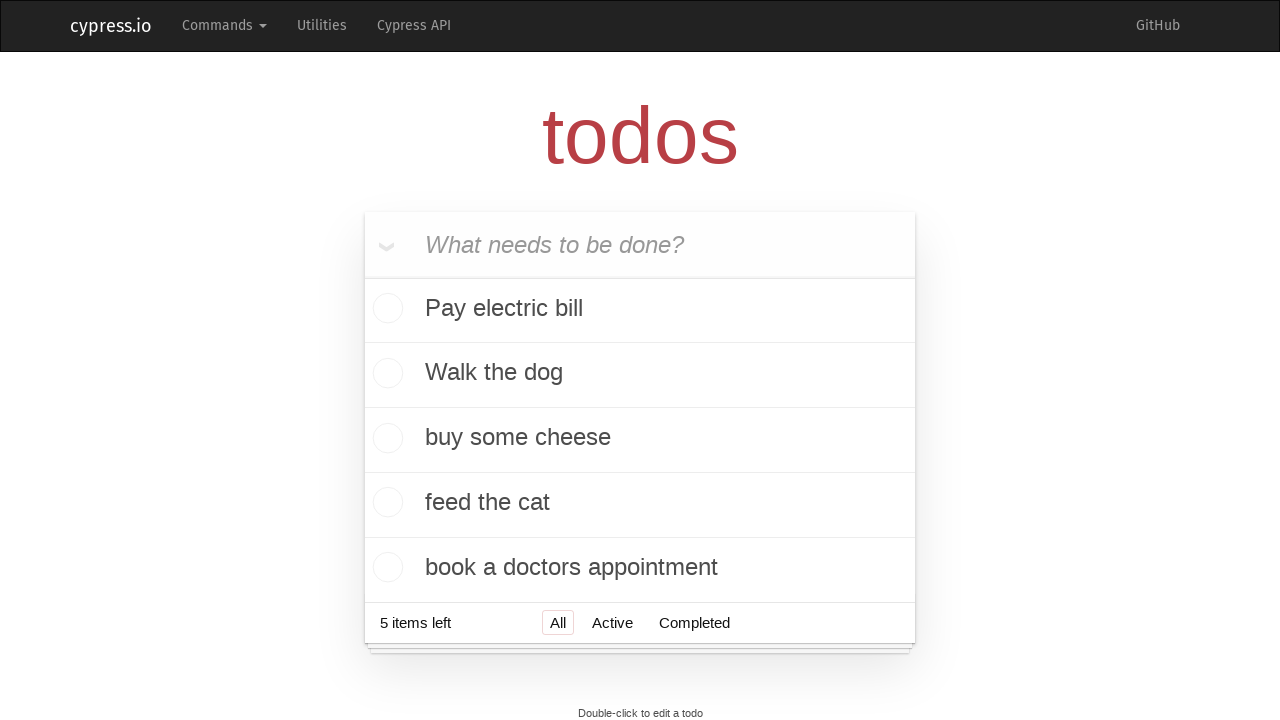

Clicked 'Mark all as complete' checkbox to mark all items as completed at (382, 244) on internal:text="Mark all as complete"i
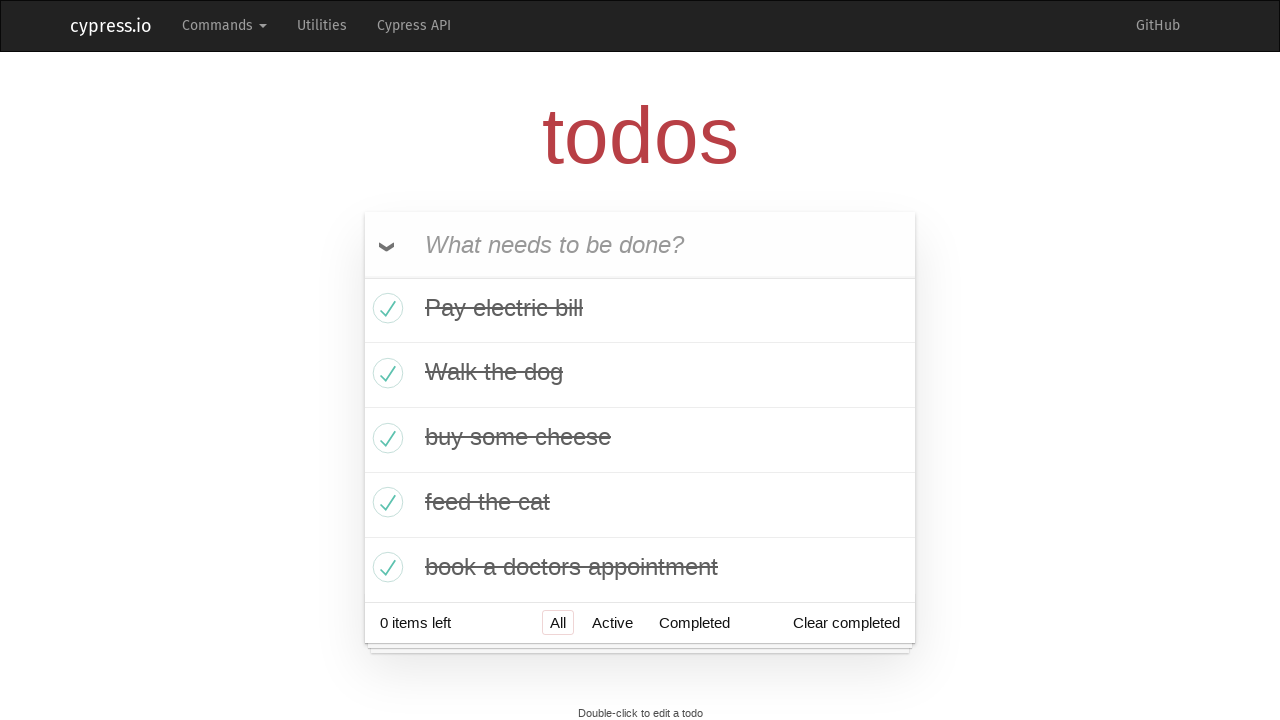

Waited for completion state to be applied to all todo items
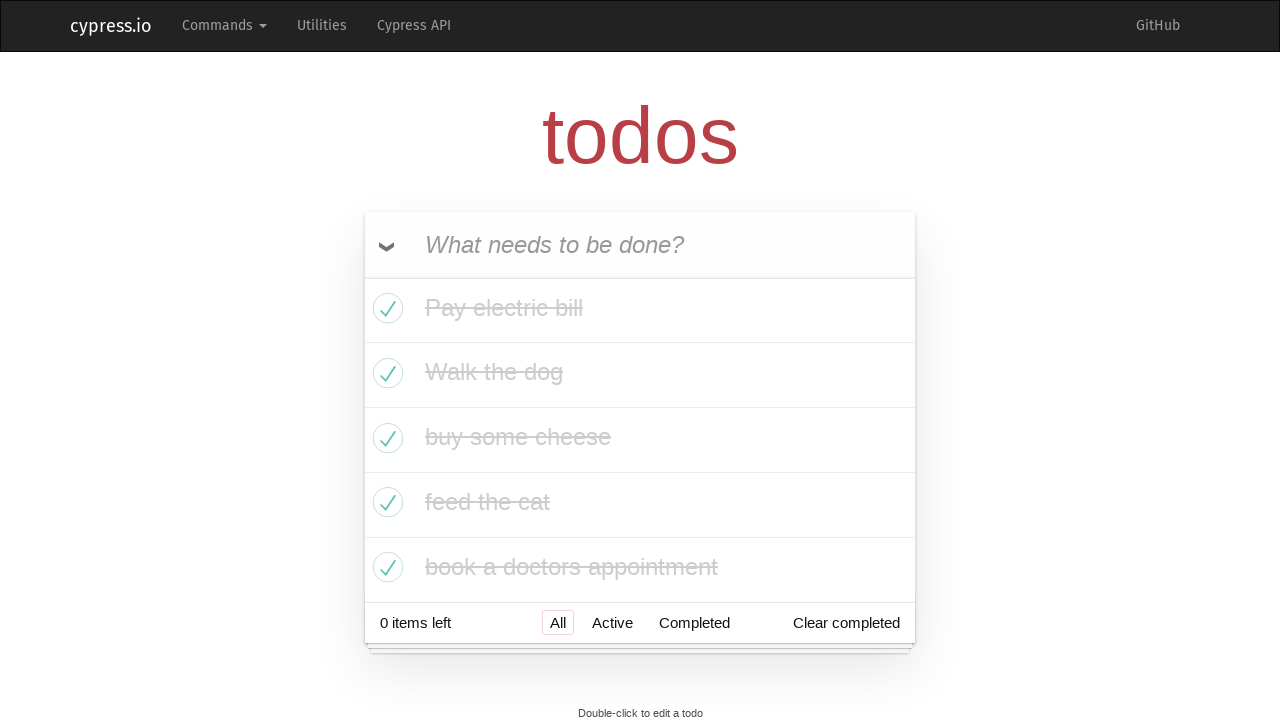

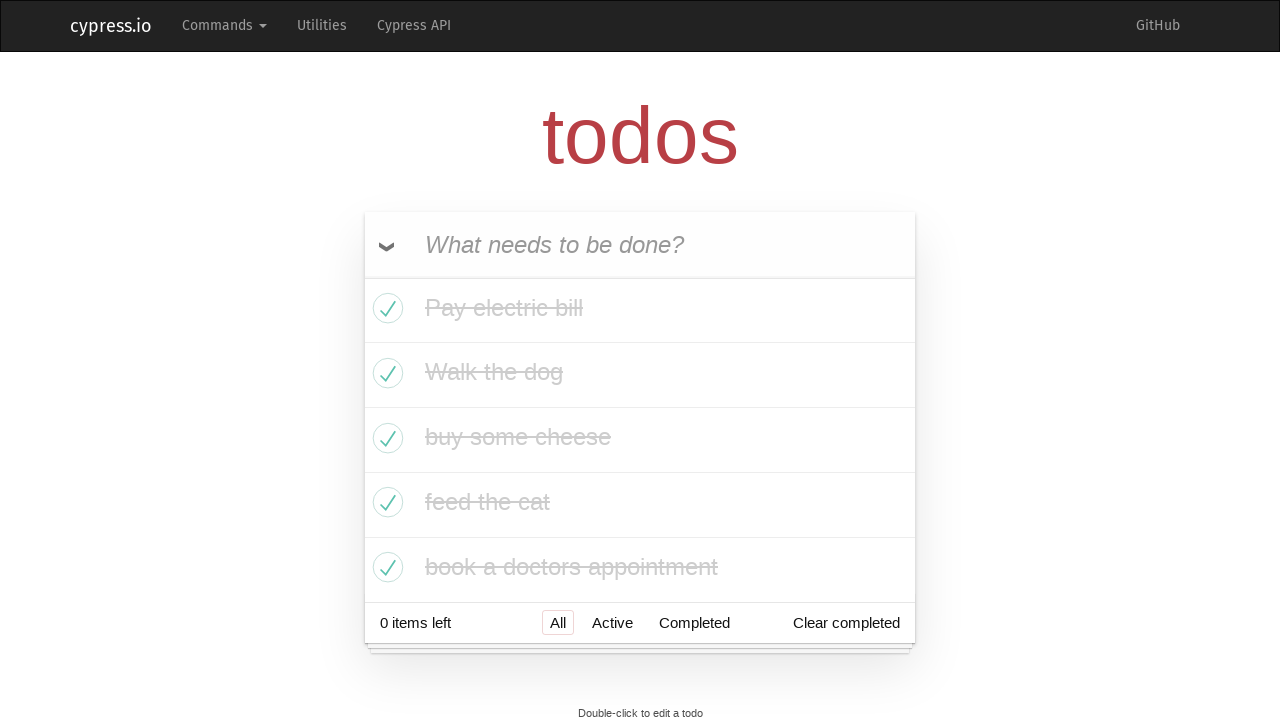